Tests a mobile match-up game page by navigating to it with mobile device emulation and waiting for the game to load, verifying that the page loads successfully in a mobile portrait viewport.

Starting URL: https://edu-create.vercel.app/games/match-up-game/?activityId=cmh93tjuh0001l404hszkdf94&customVocabulary=true

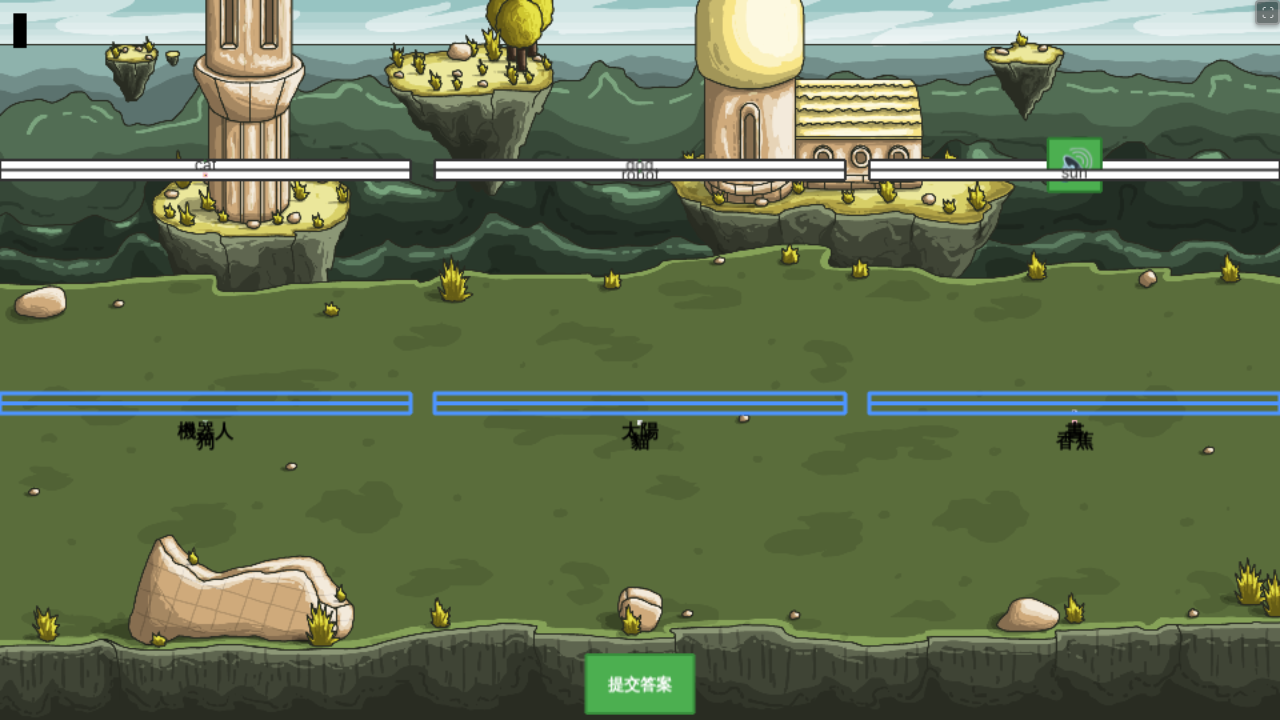

Cleared browser cookies
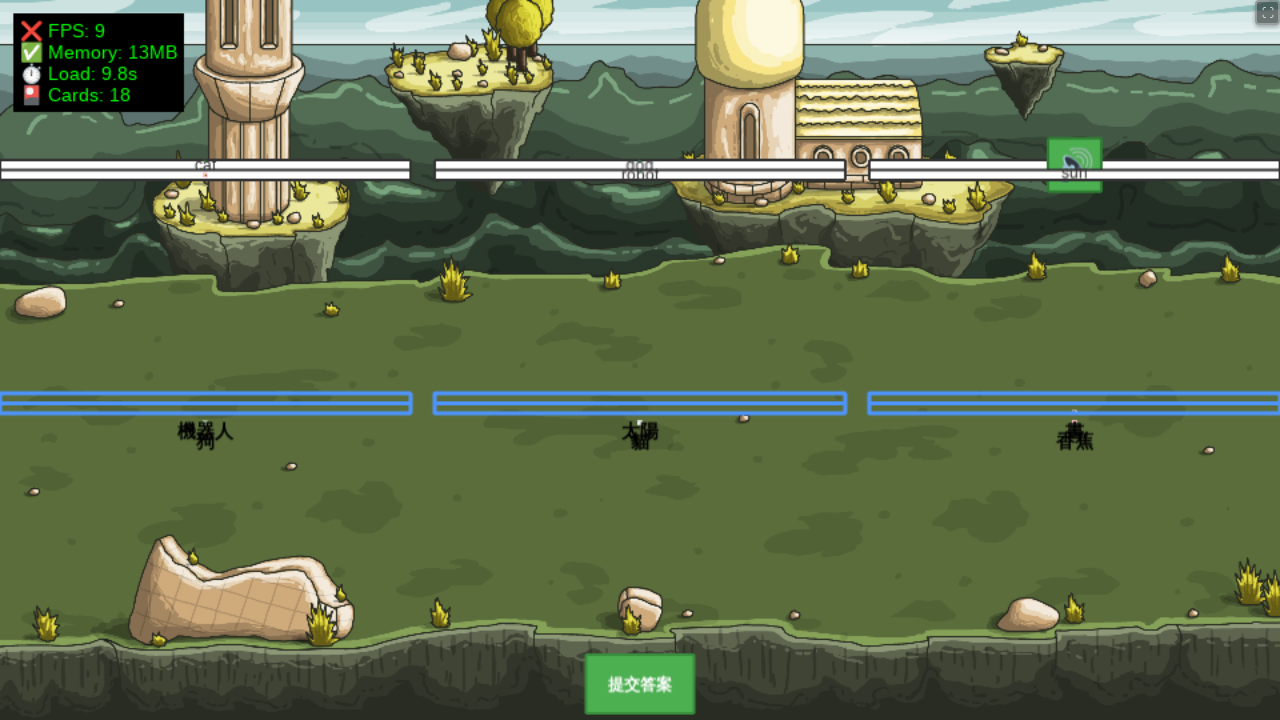

Waited for page to reach network idle state
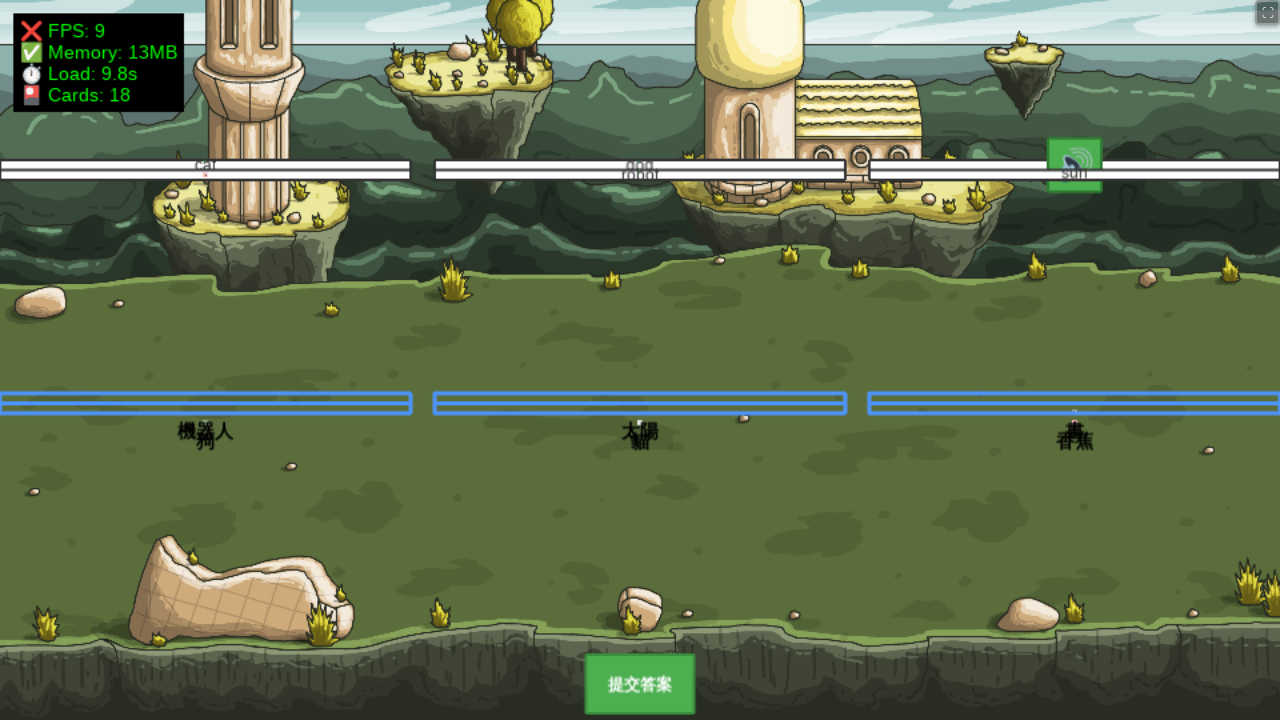

Waited 5 seconds for game initialization
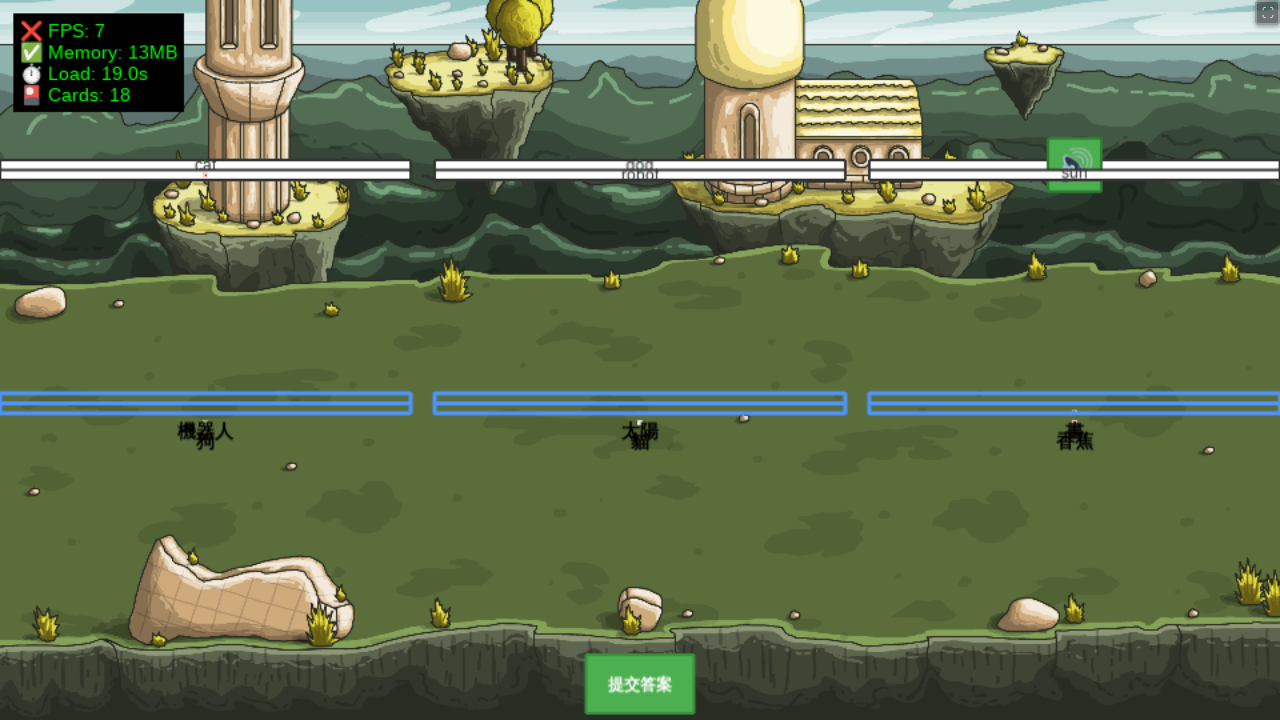

Verified page body element is present, confirming game page loaded successfully on mobile viewport
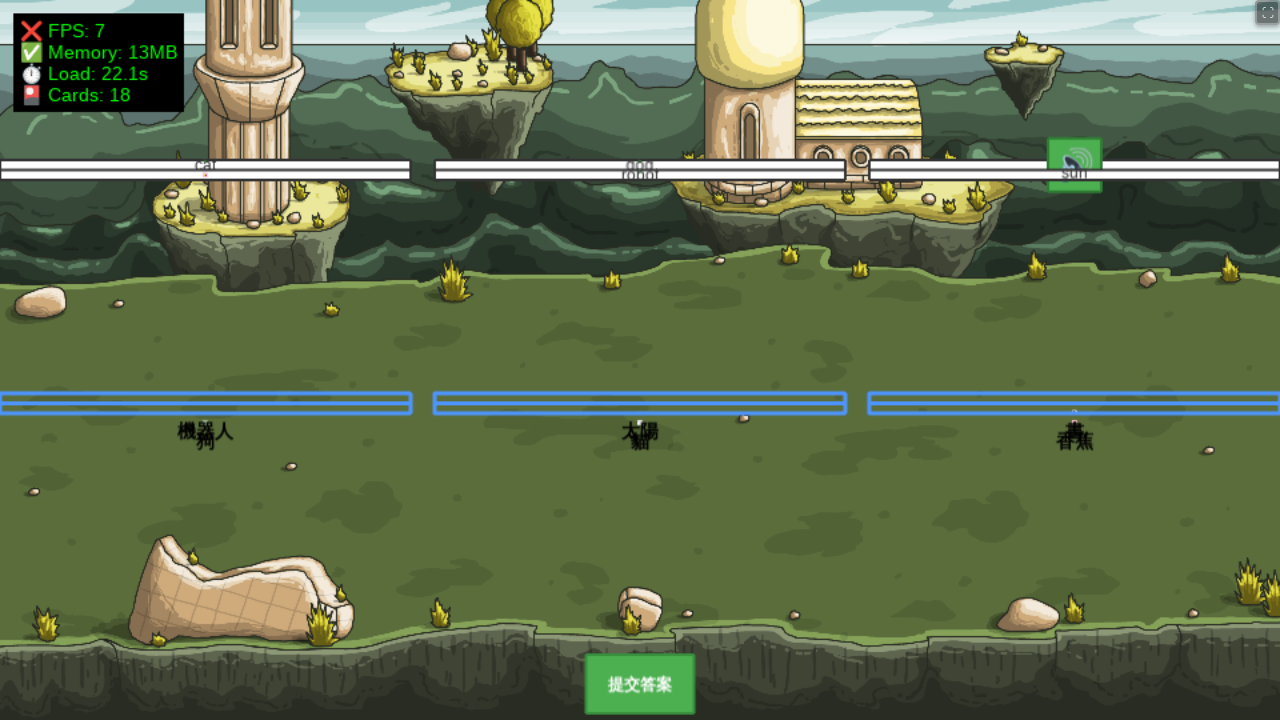

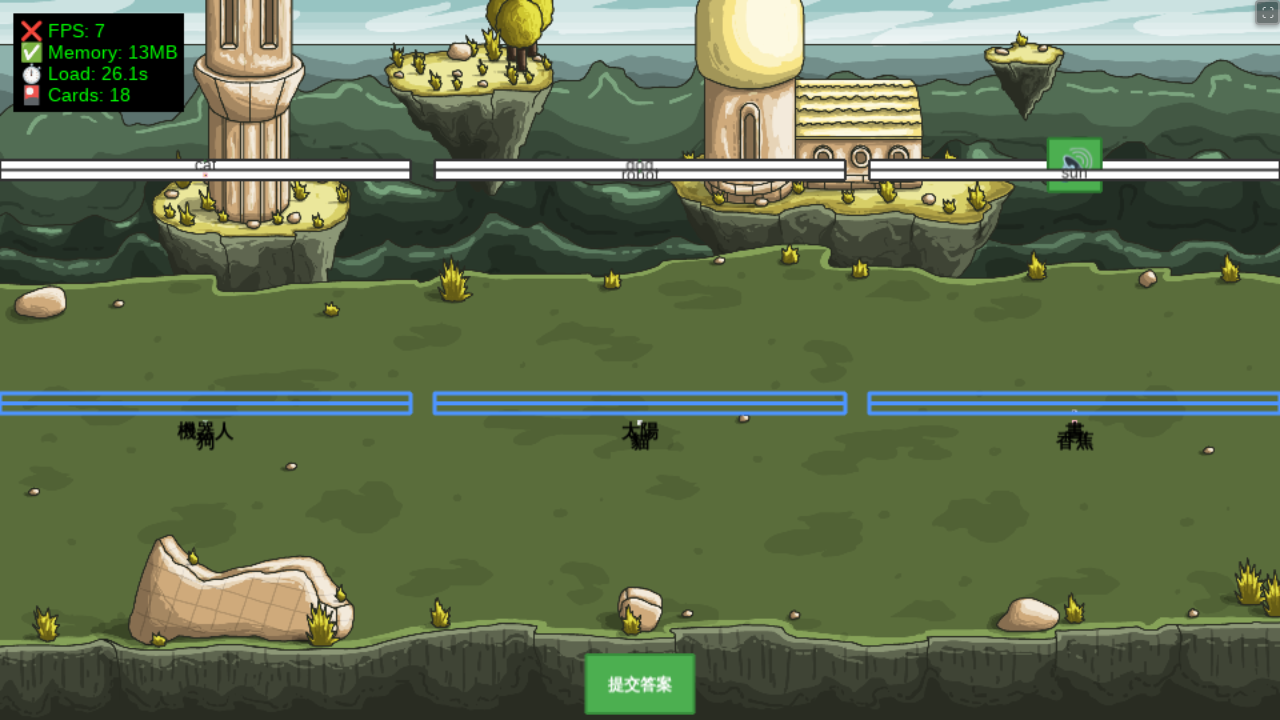